Tests calendar date selection functionality by clicking on a specific date and waiting for the loading indicator to complete

Starting URL: https://demos.telerik.com/aspnet-ajax/ajaxloadingpanel/functionality/explicit-show-hide/defaultcs.aspx

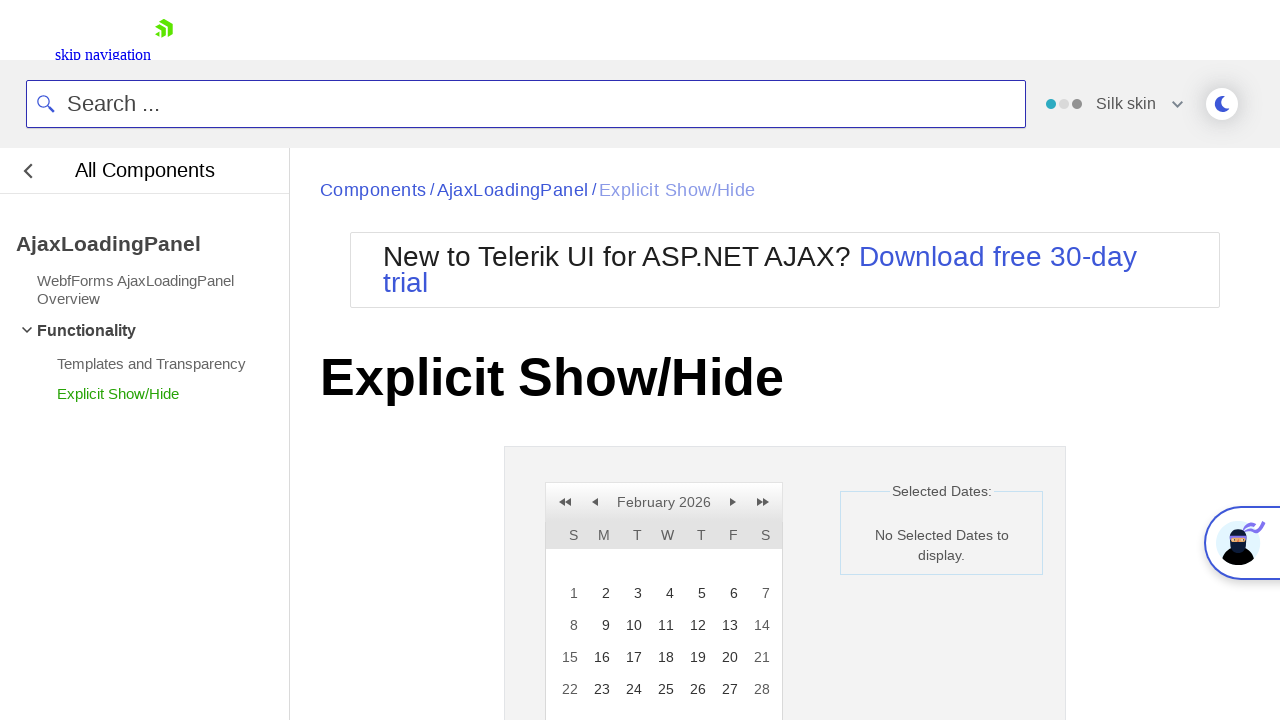

Calendar container became visible
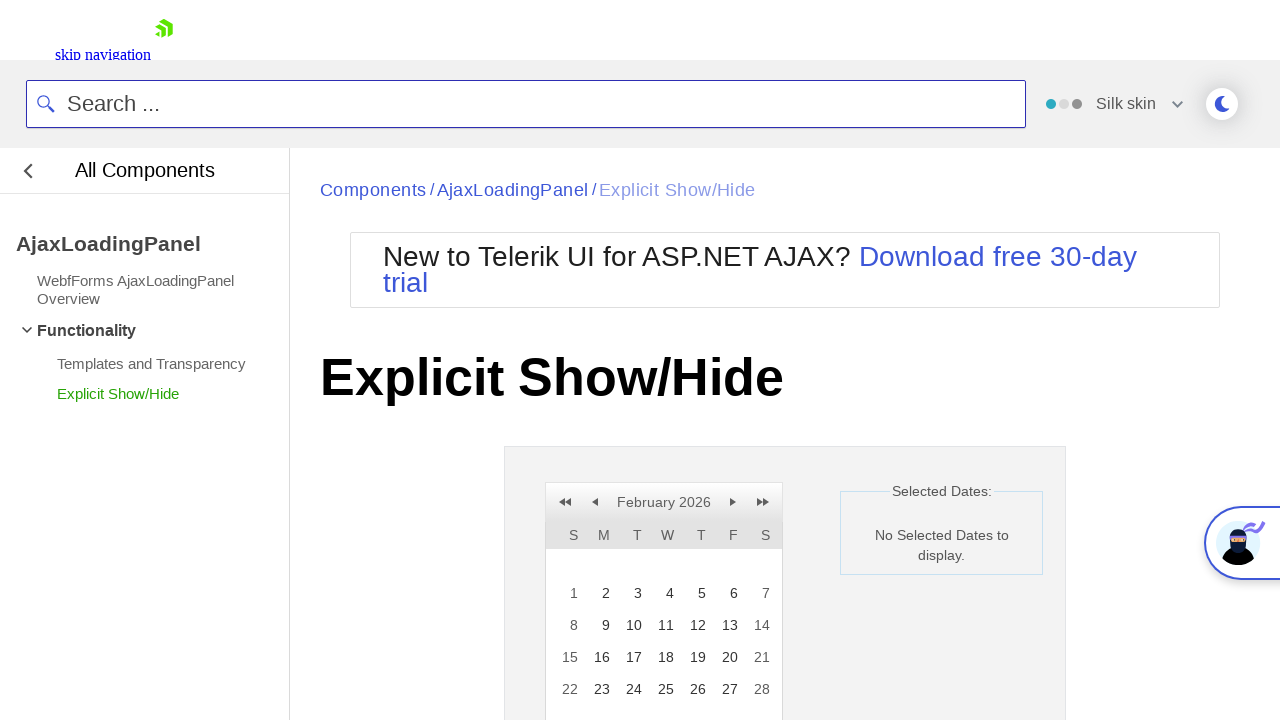

Clicked on date 22 in the calendar at (568, 689) on a:text('22')
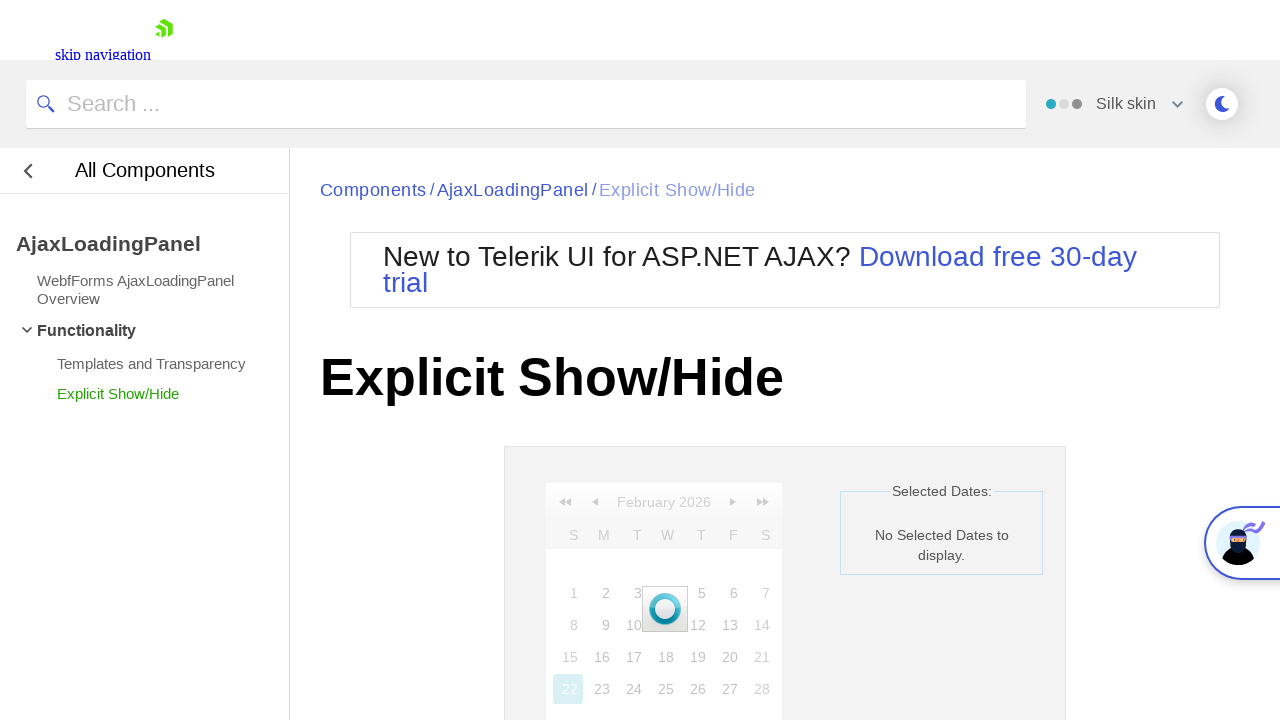

Loading indicator disappeared after date selection
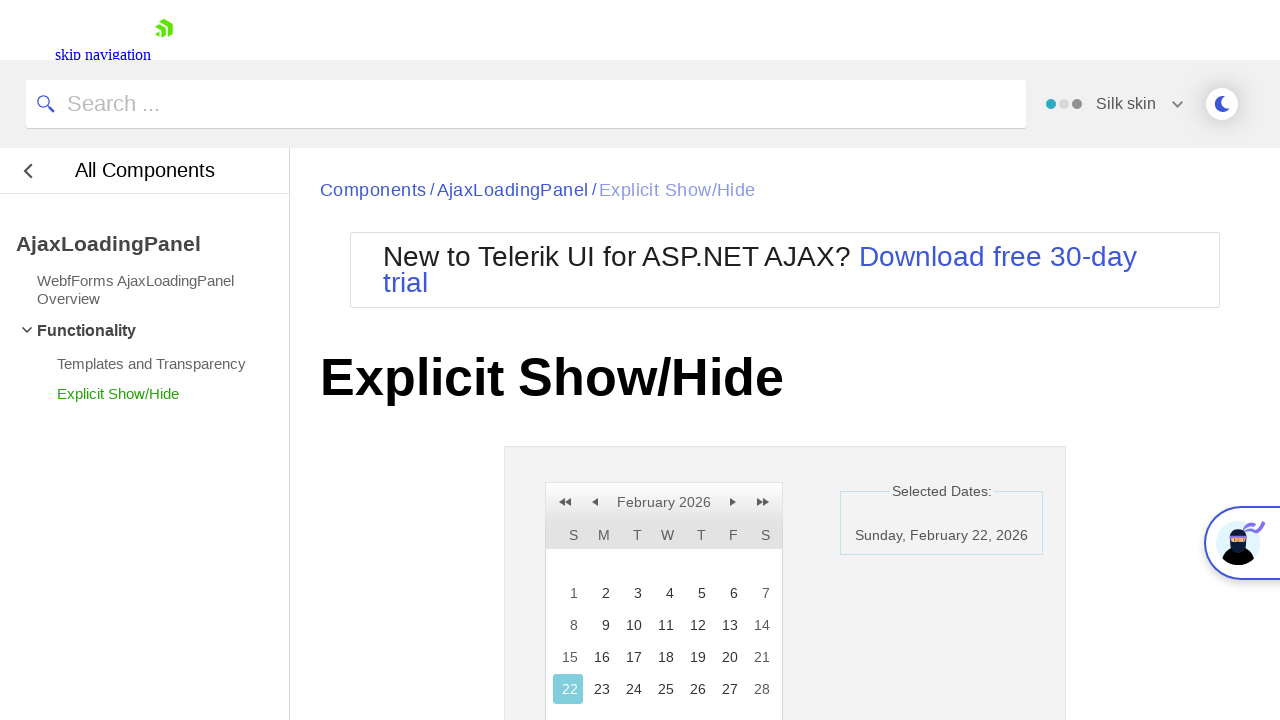

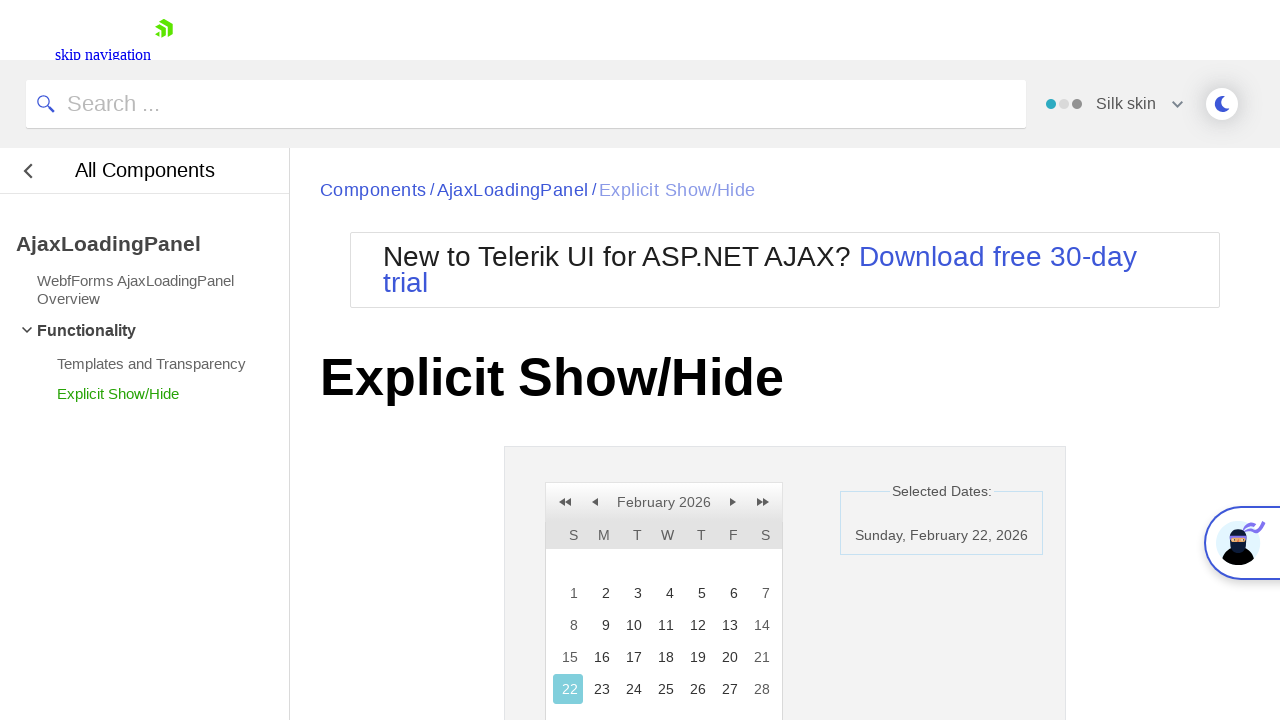